Tests navigation by clicking on the "New User Registration" link and verifying the page loads

Starting URL: https://portal.cms.gov/portal/

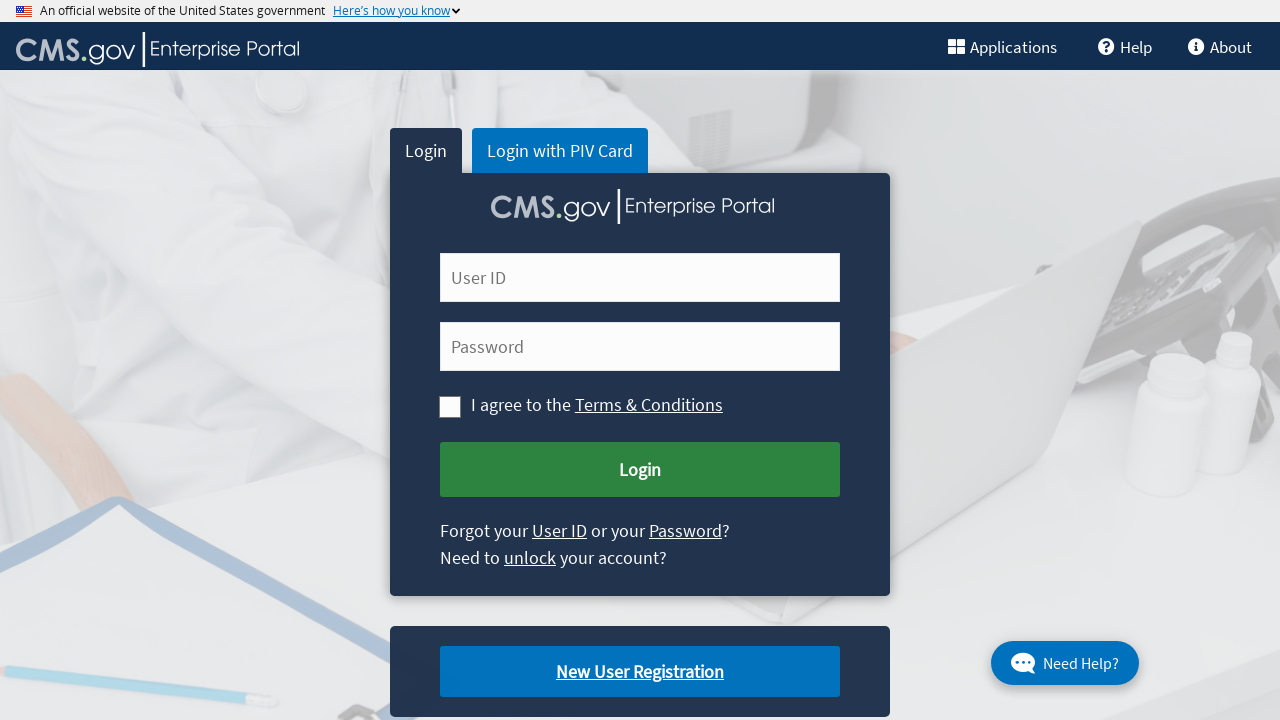

Clicked on 'New User Registration' link at (640, 672) on xpath=//a[text()='New User Registration']
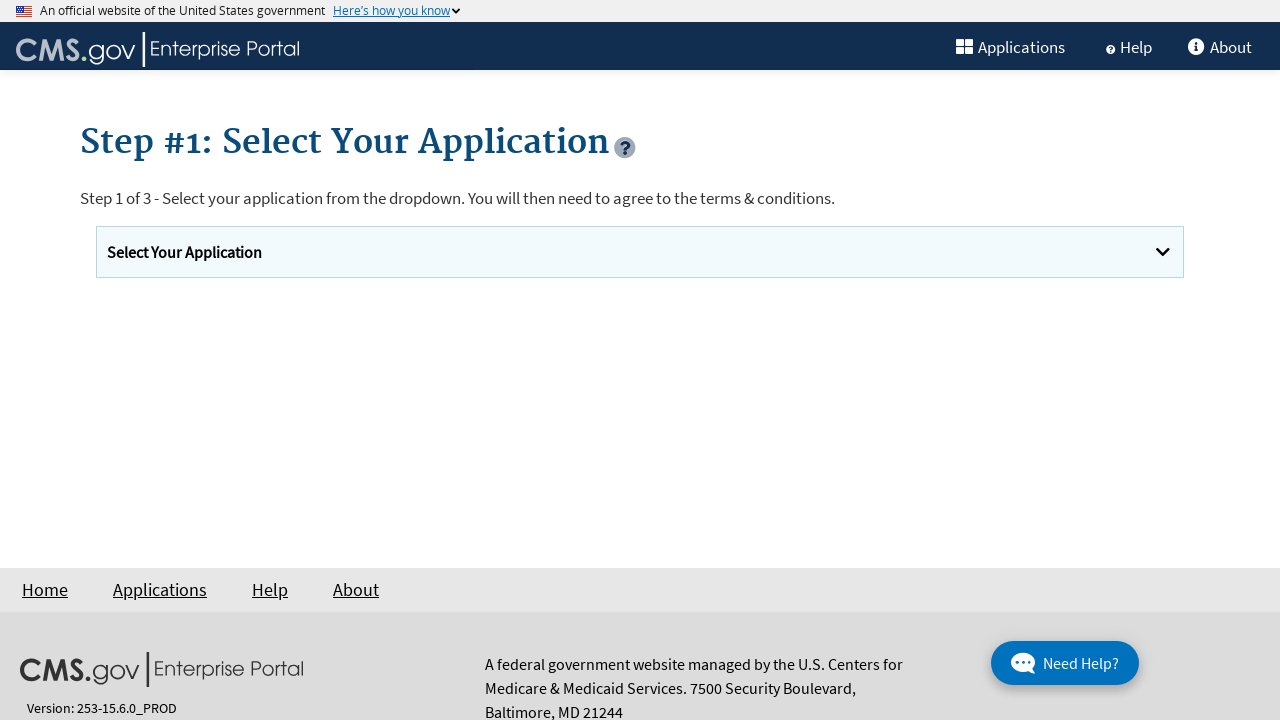

Page navigation completed and network became idle
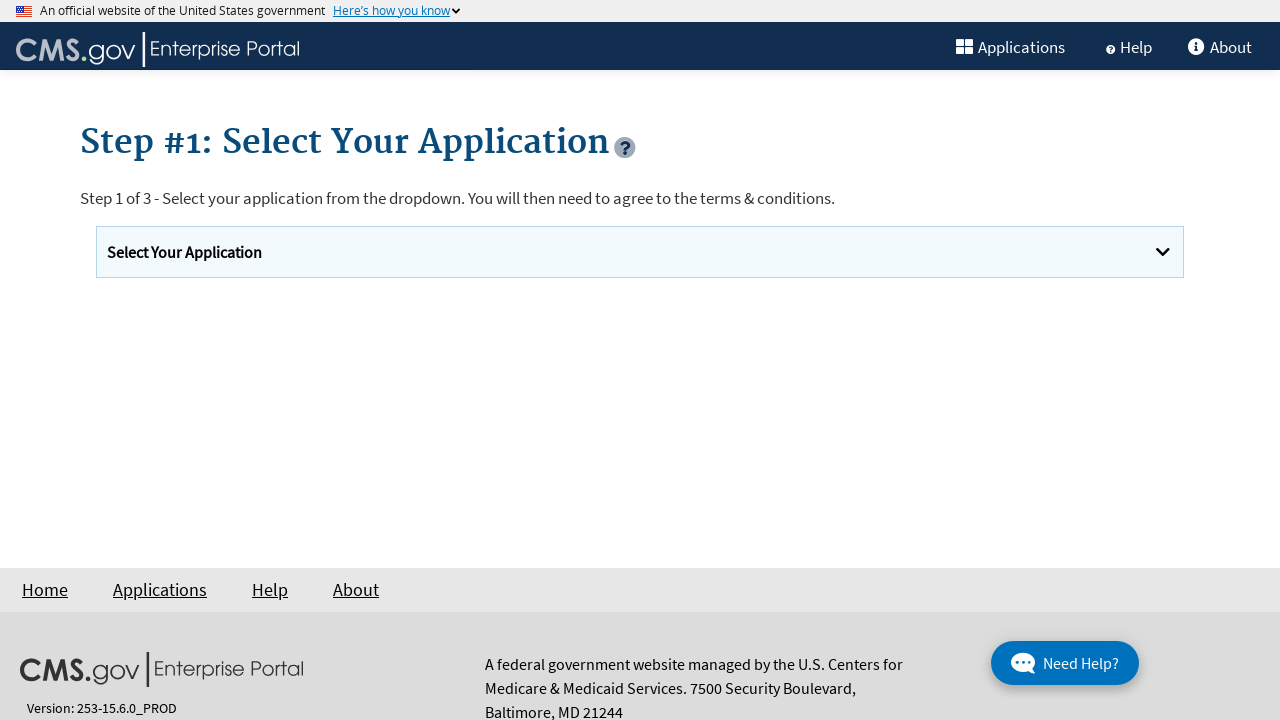

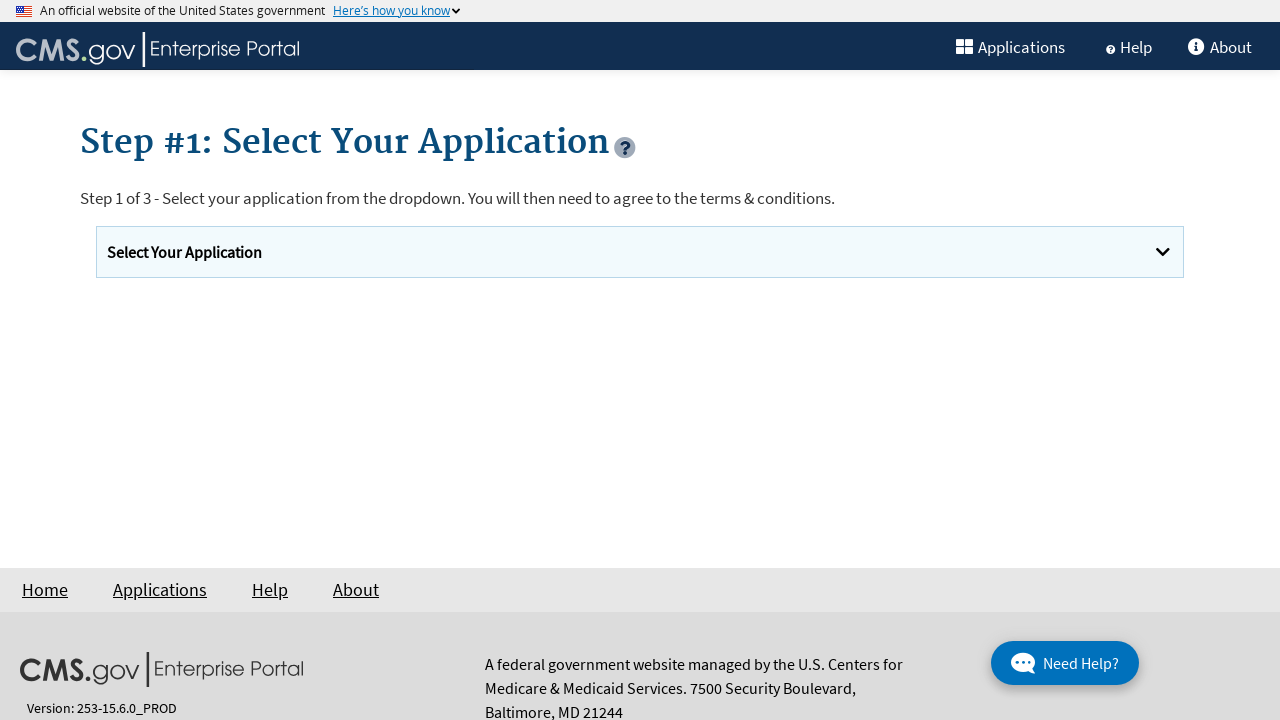